Tests appending text to an existing text field value by adding " are boring" to the occupation field

Starting URL: http://watir.com/examples/forms_with_input_elements.html

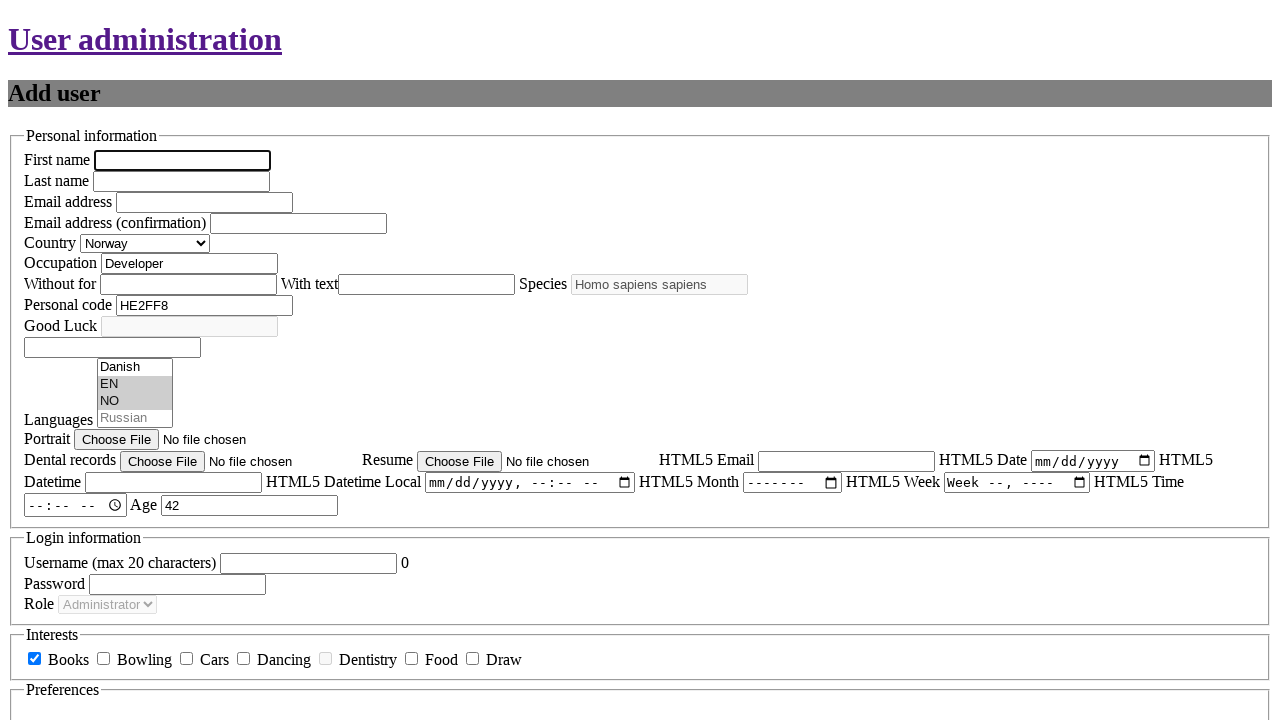

Navigated to forms with input elements page
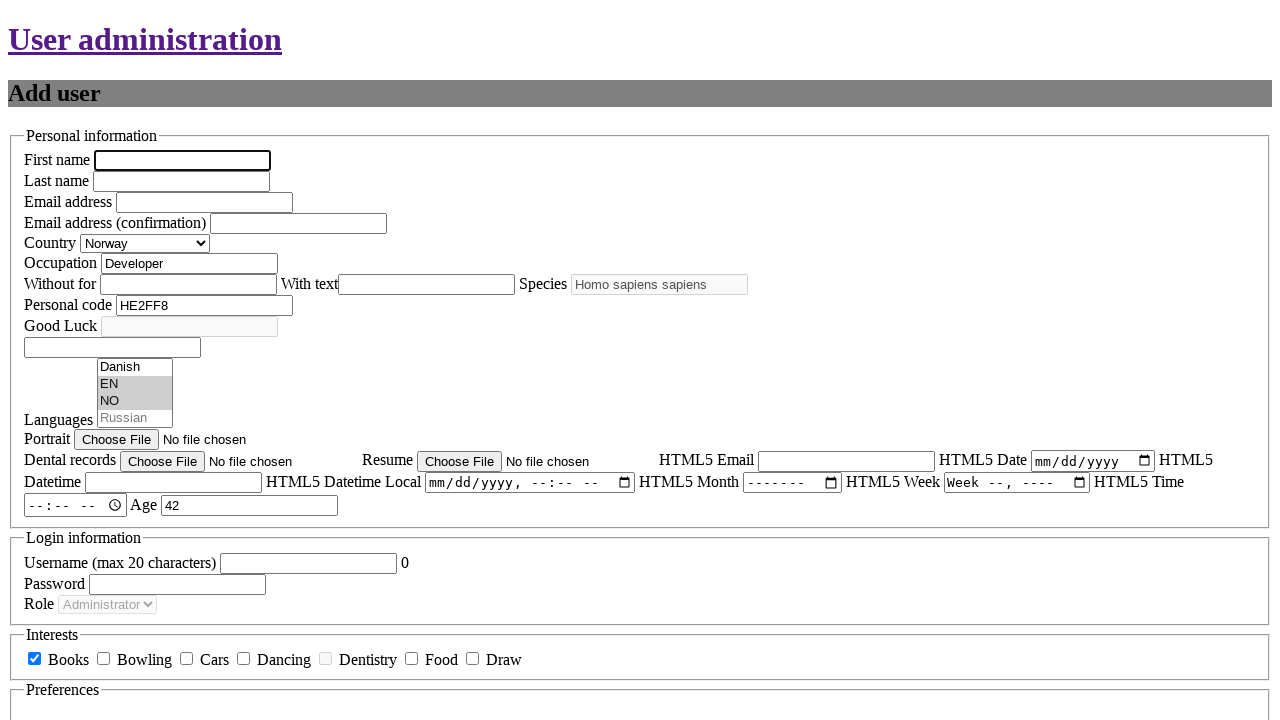

Retrieved current occupation field value
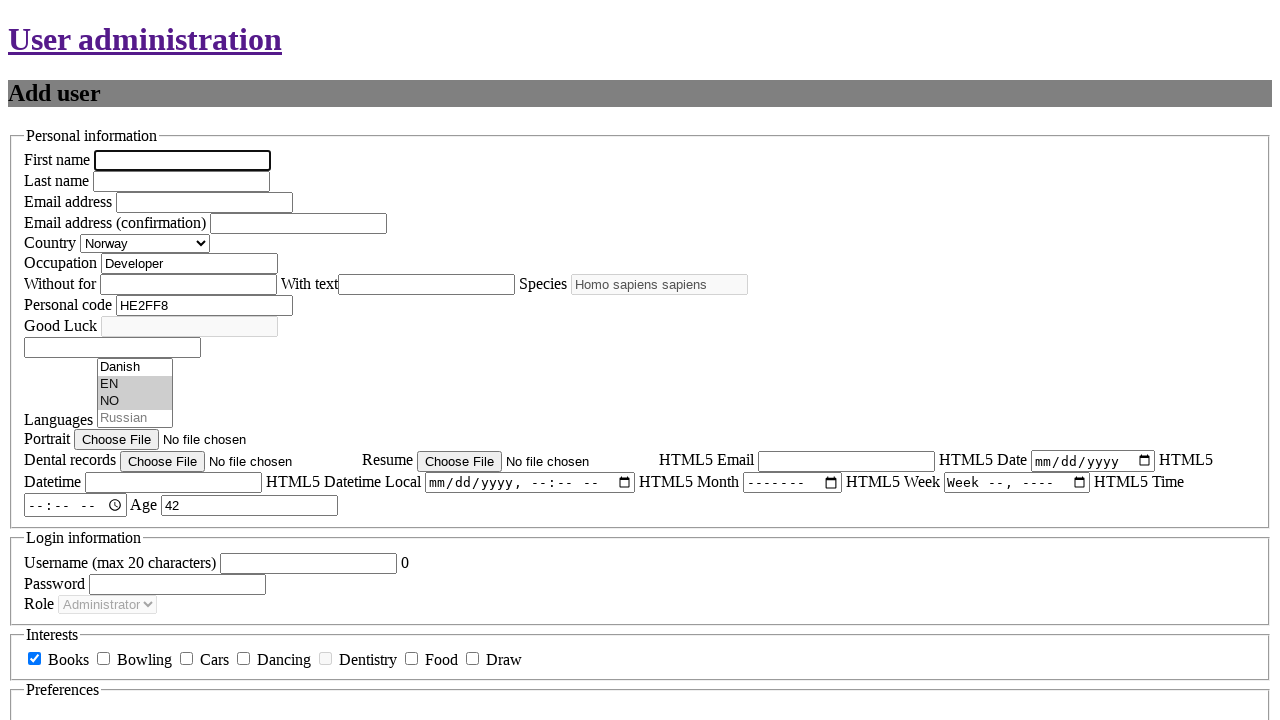

Appended ' are boring' to occupation field on #new_user_occupation
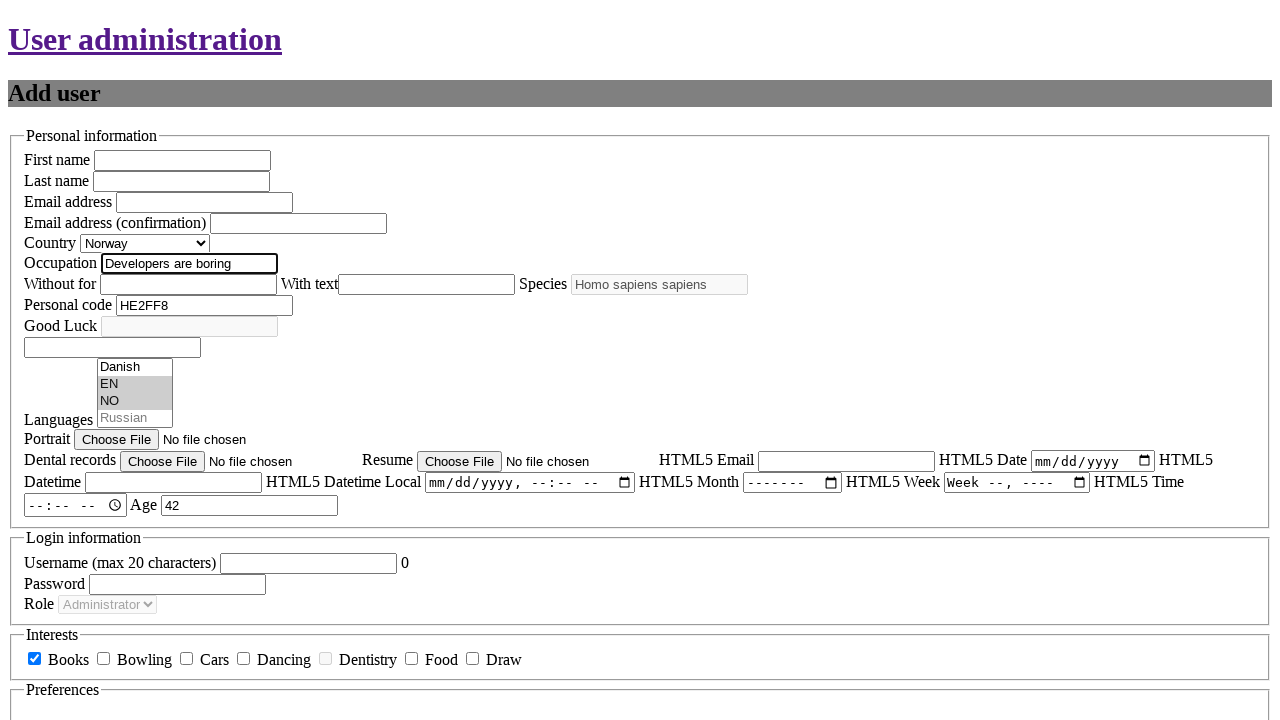

Verified occupation field contains 'Developers are boring'
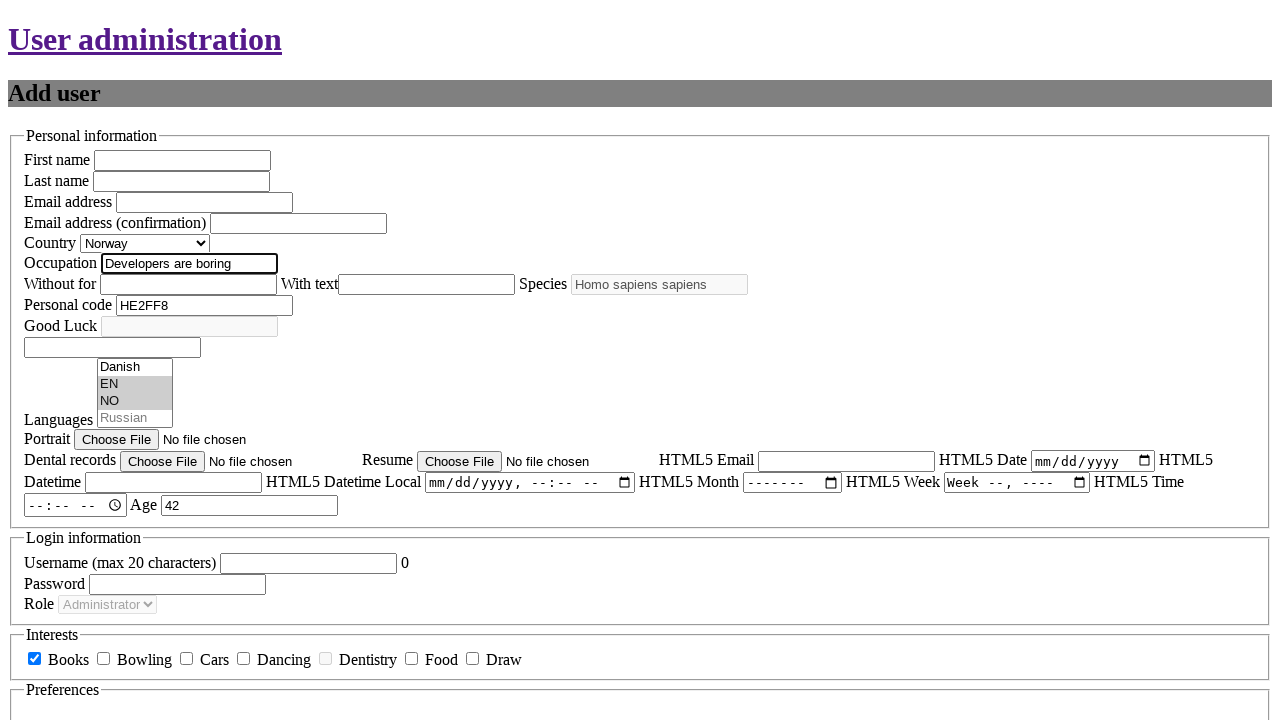

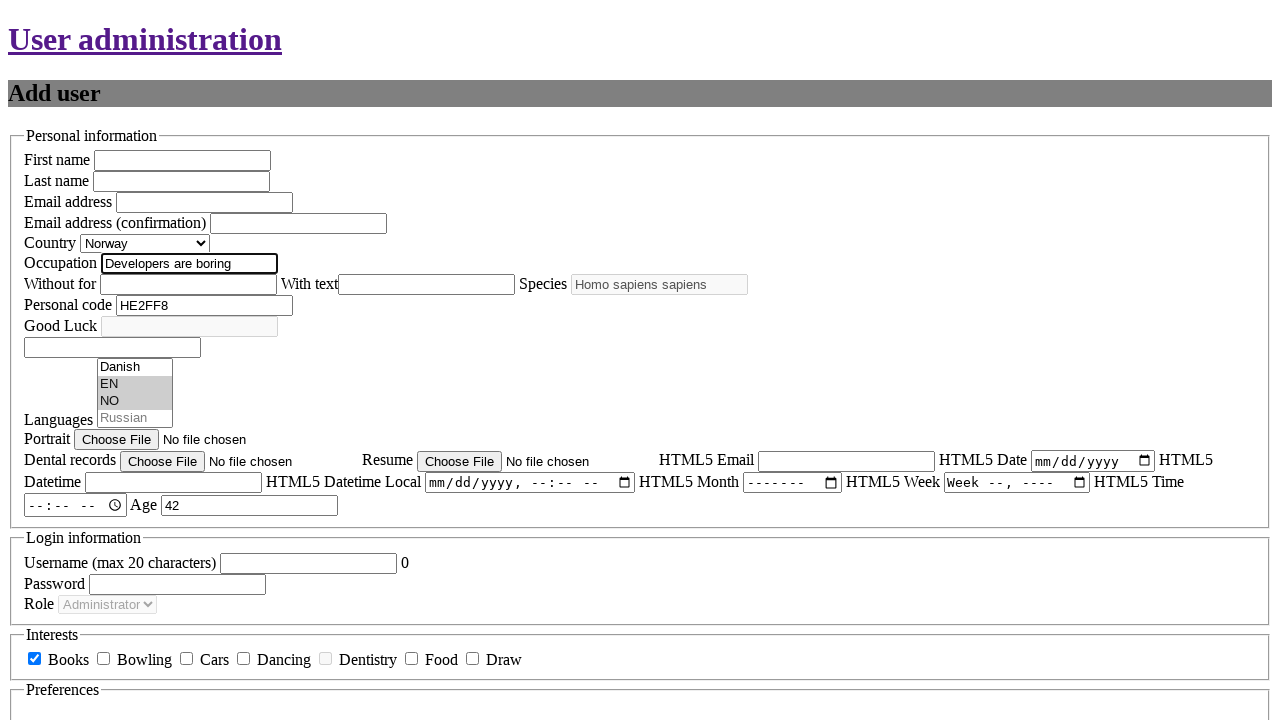